Tests various button interactions including double-click, right-click, and single-click on a demo page

Starting URL: https://demoqa.com/buttons

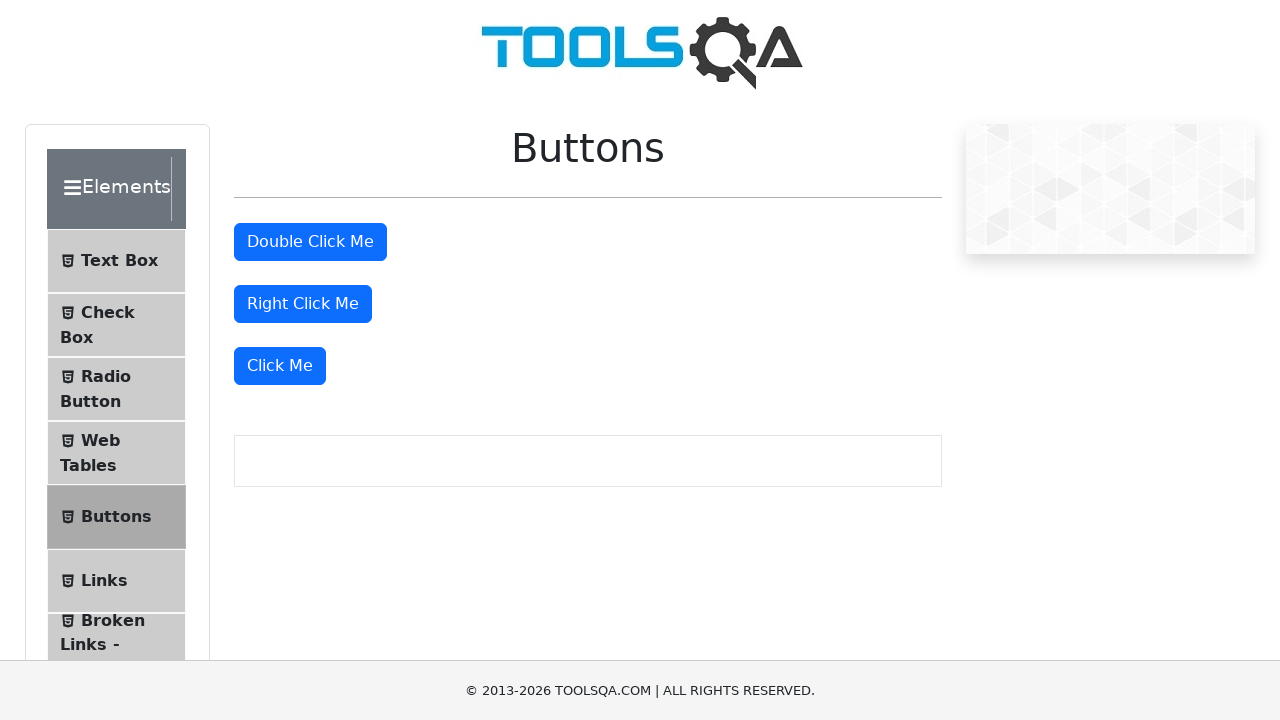

Navigated to DemoQA buttons test page
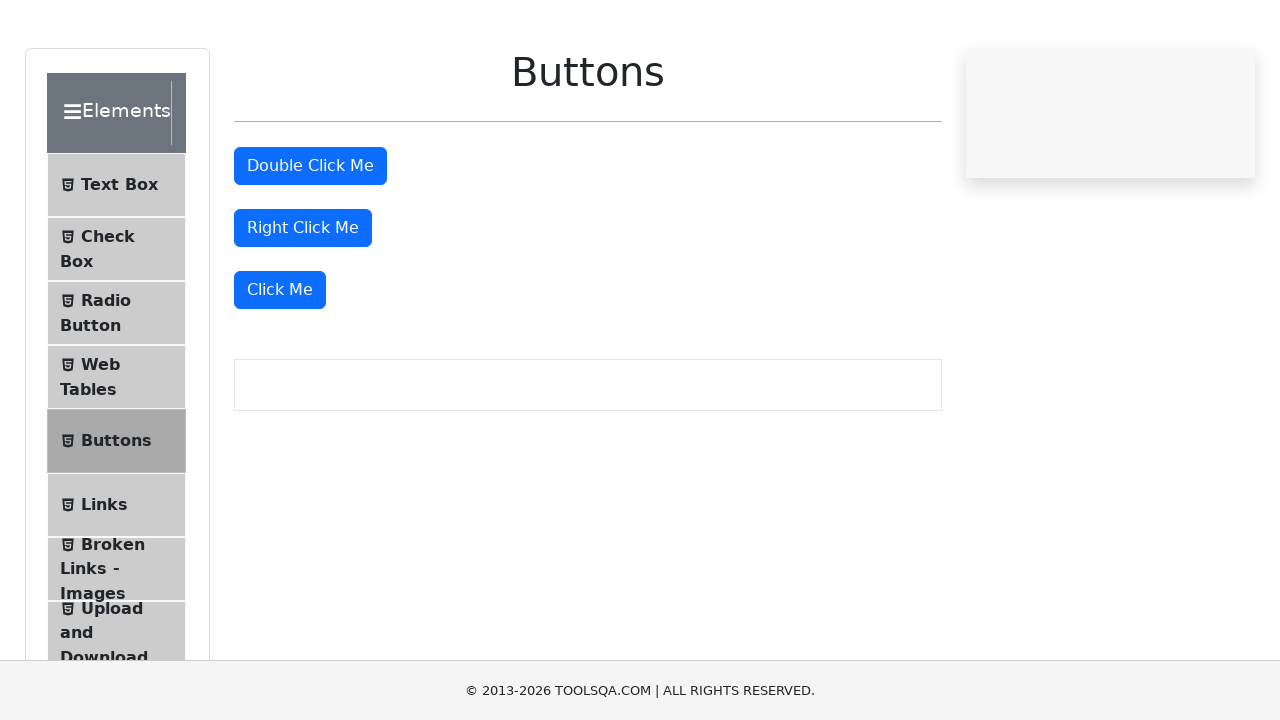

Located the double-click button
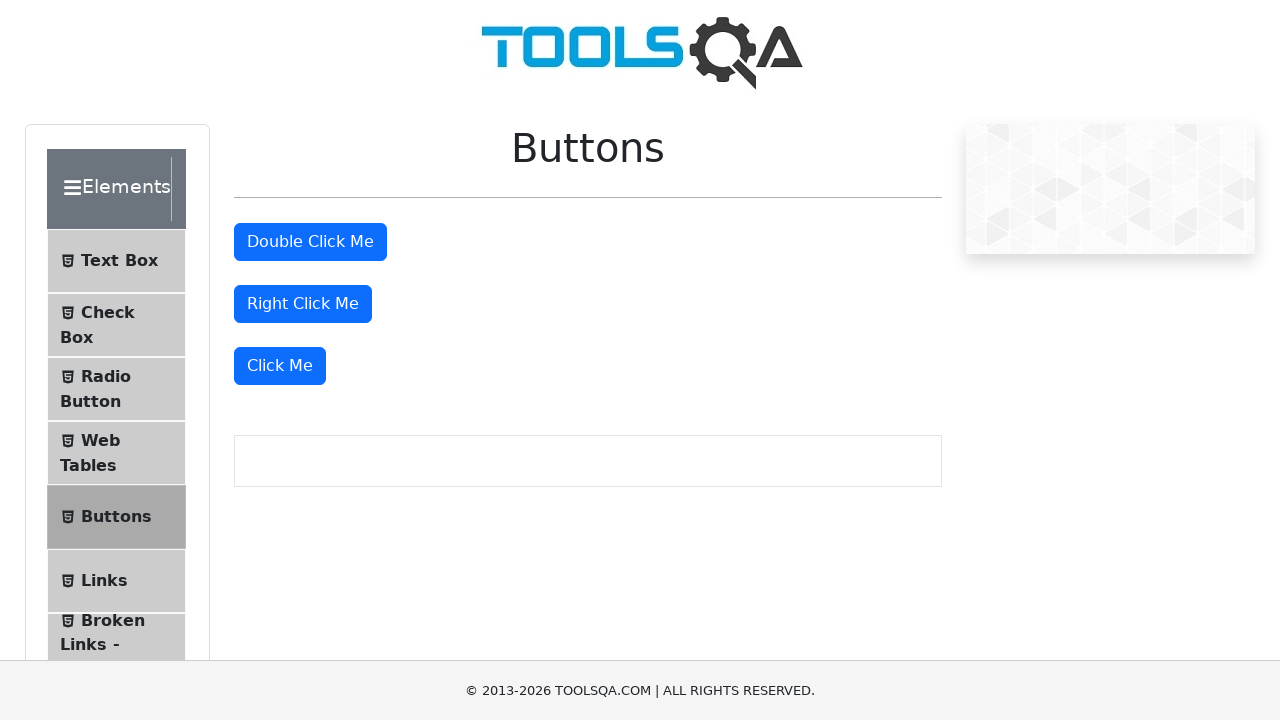

Scrolled double-click button into view
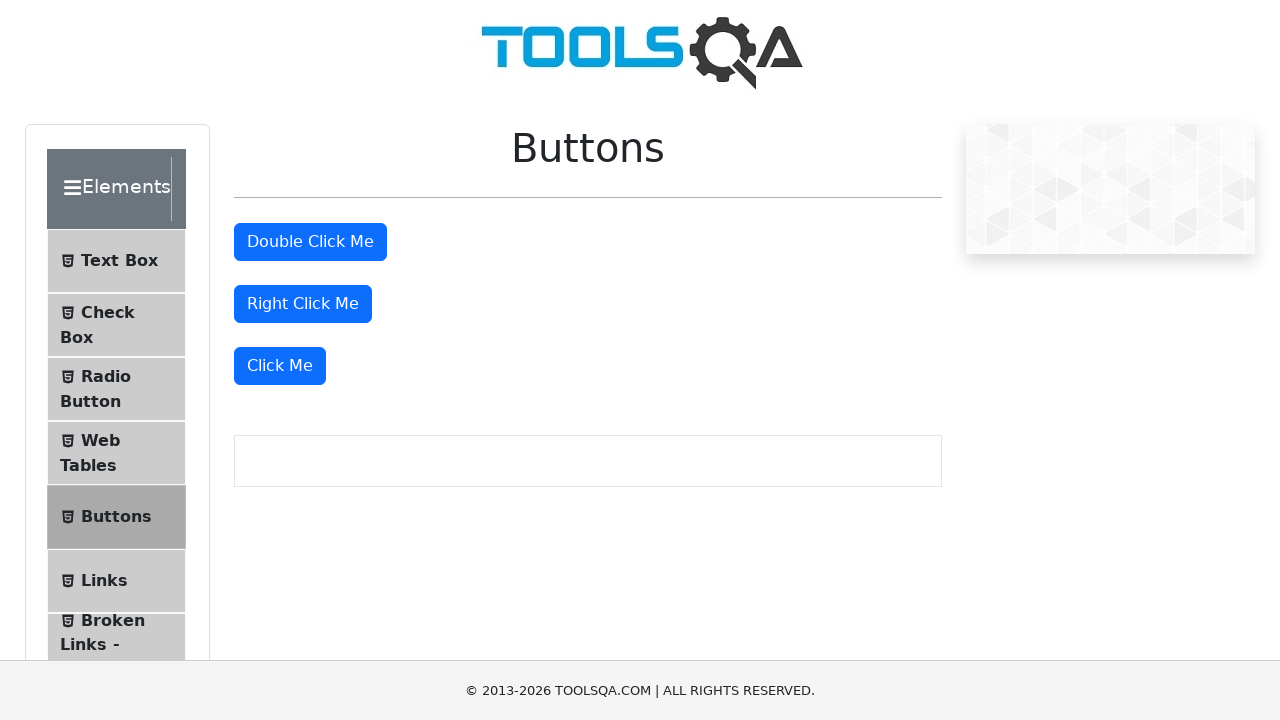

Double-clicked the double-click button at (310, 242) on #doubleClickBtn
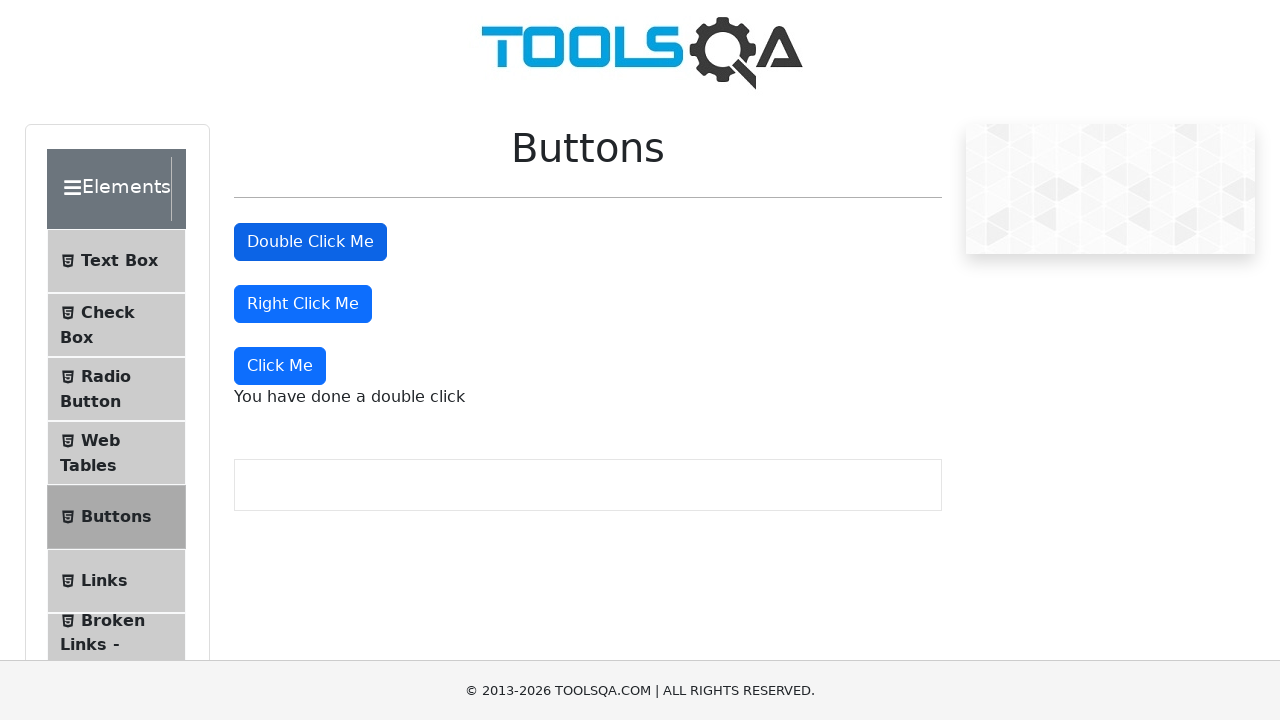

Located the right-click button
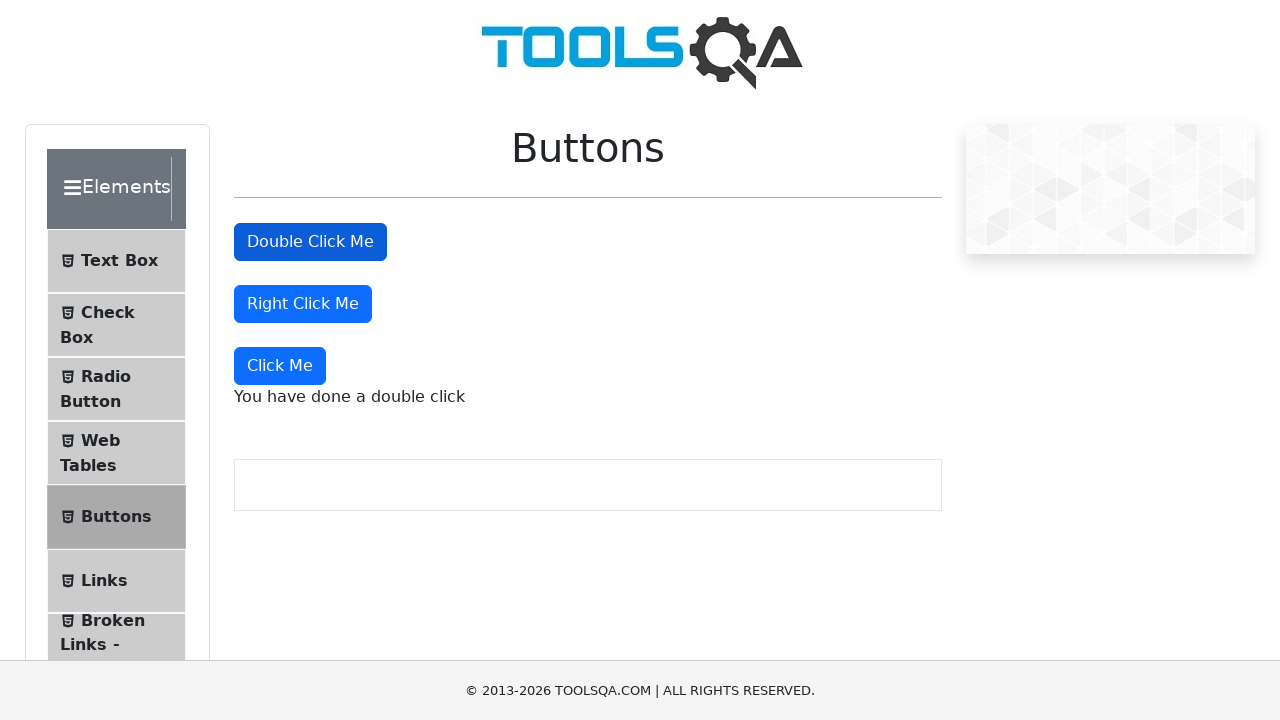

Right-clicked the right-click button at (303, 304) on #rightClickBtn
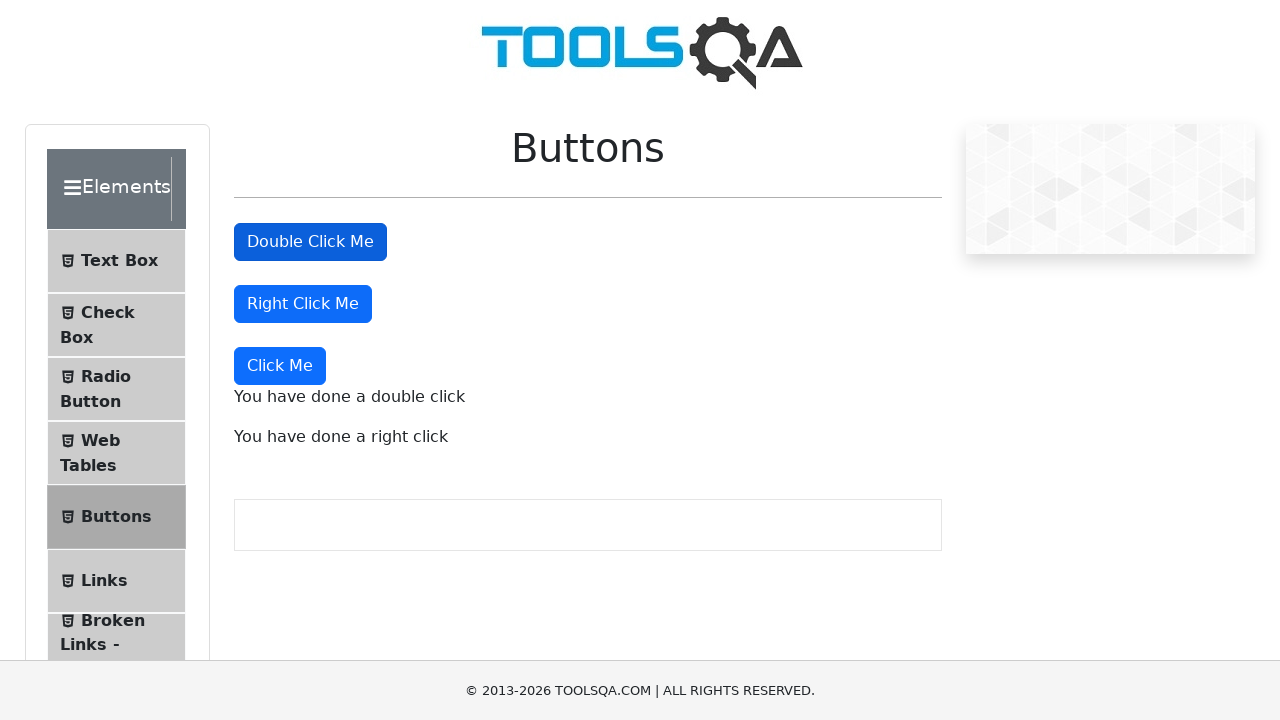

Located the 'Click Me' button
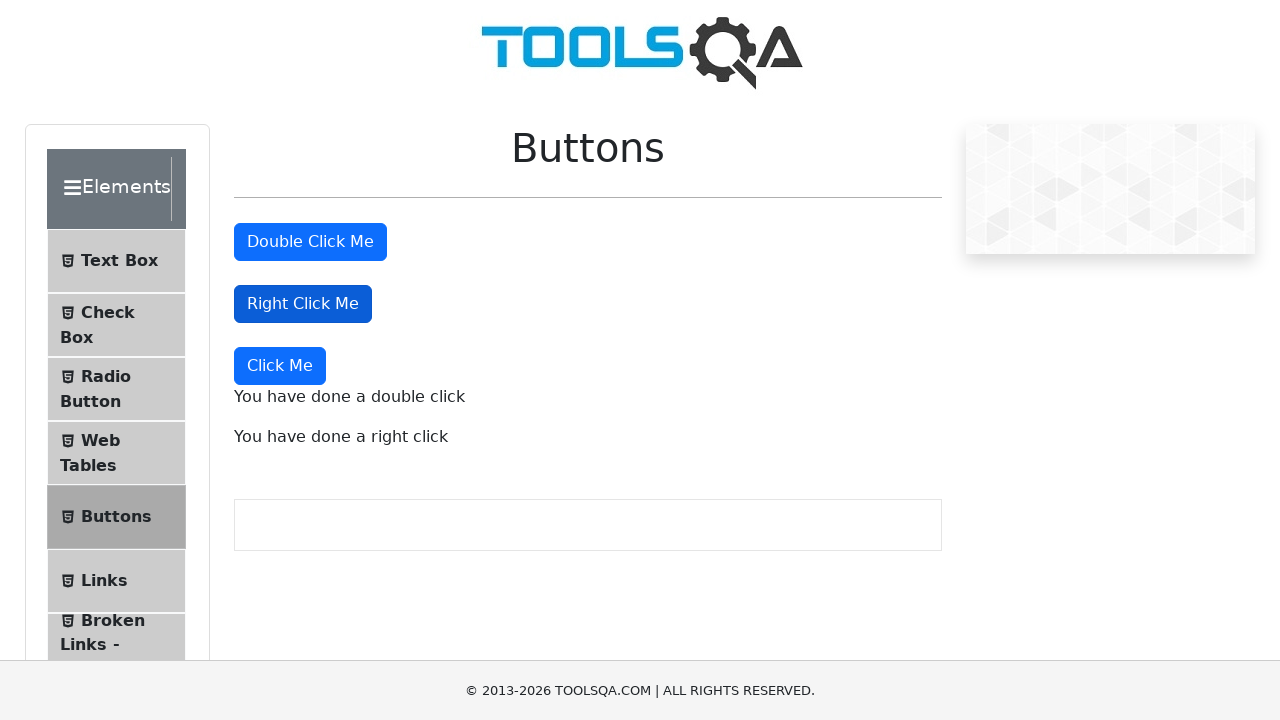

Single-clicked the 'Click Me' button at (280, 366) on xpath=//button[text()='Click Me']
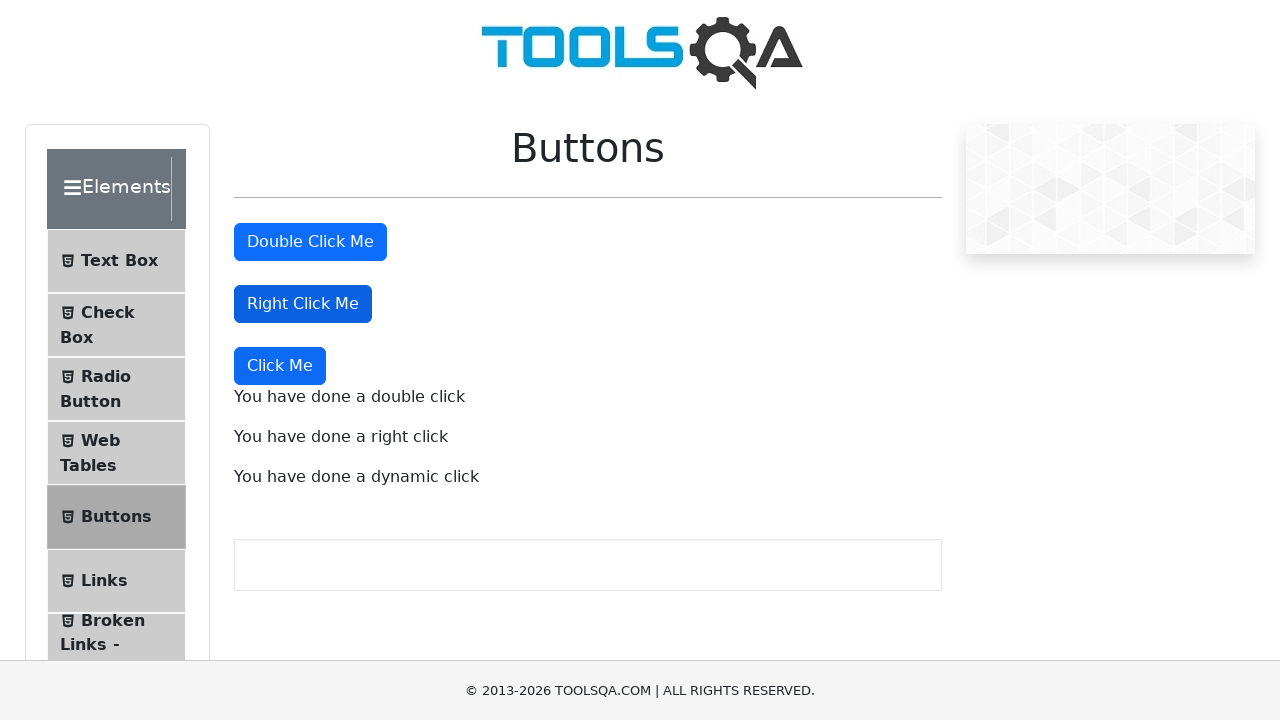

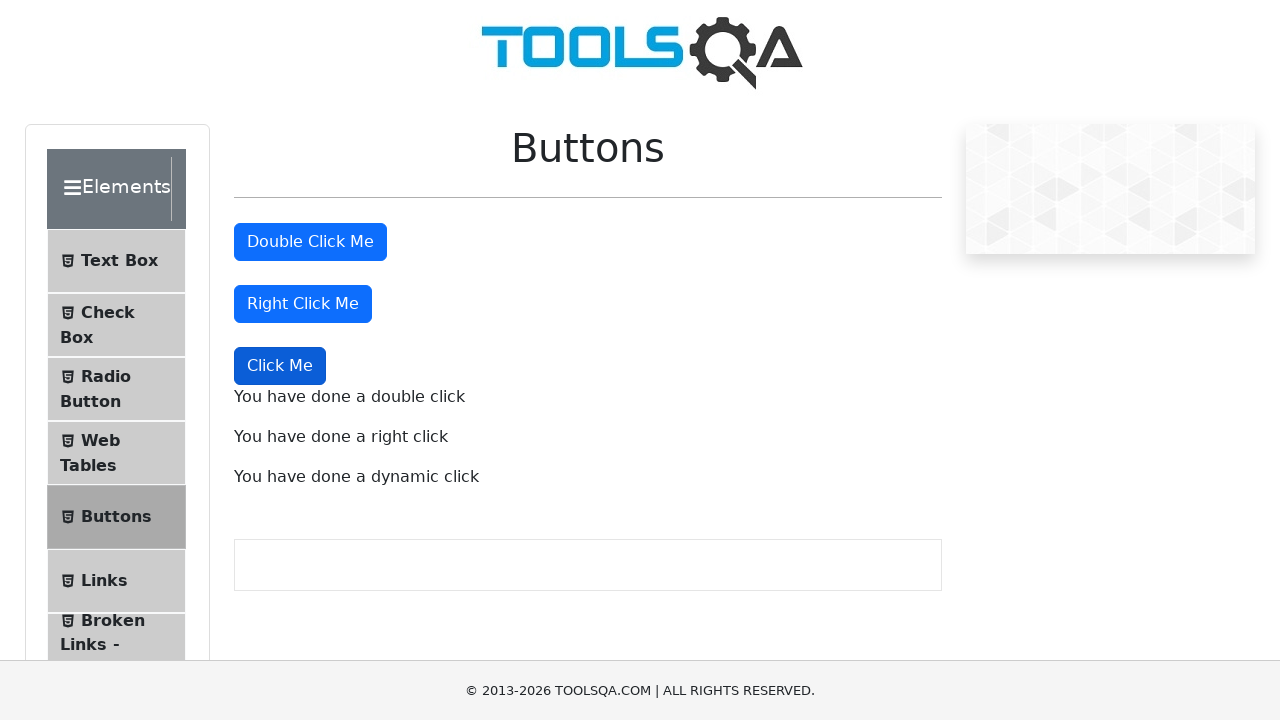